Tests JavaScript prompt box handling by clicking a button that triggers a prompt dialog and entering text

Starting URL: https://the-internet.herokuapp.com/javascript_alerts

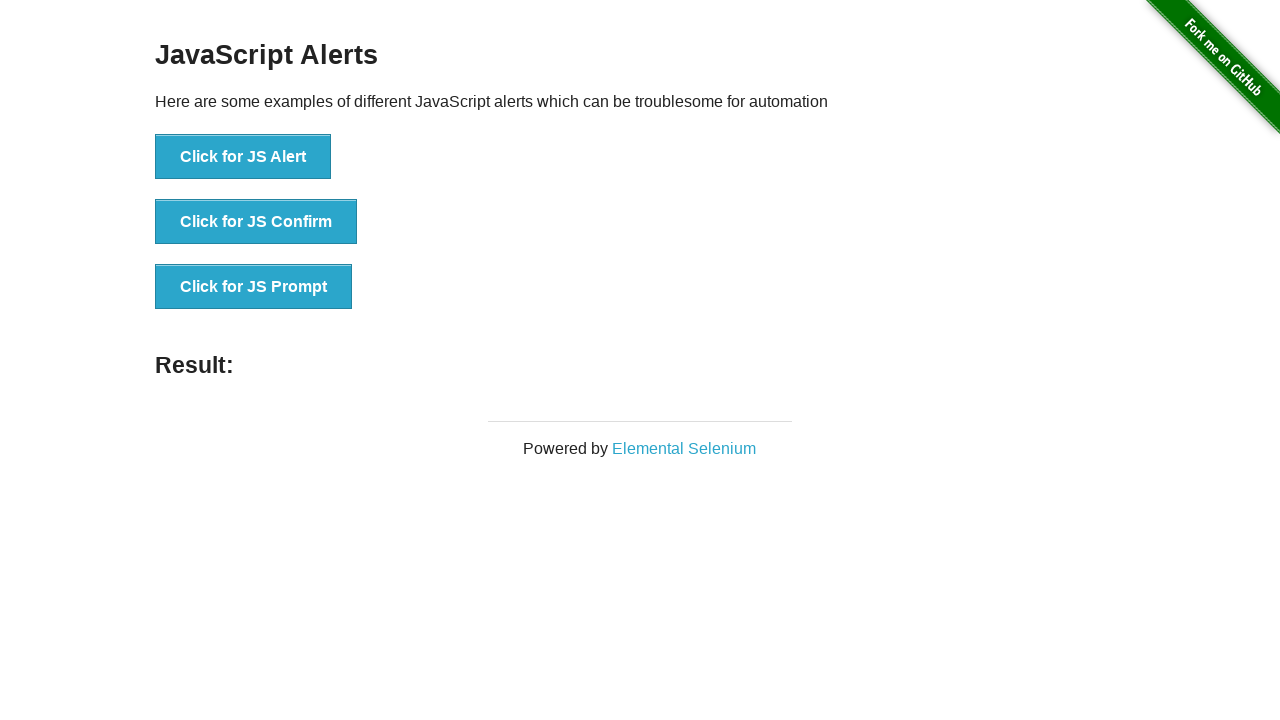

Set up dialog handler to accept prompt with text 'Niraj'
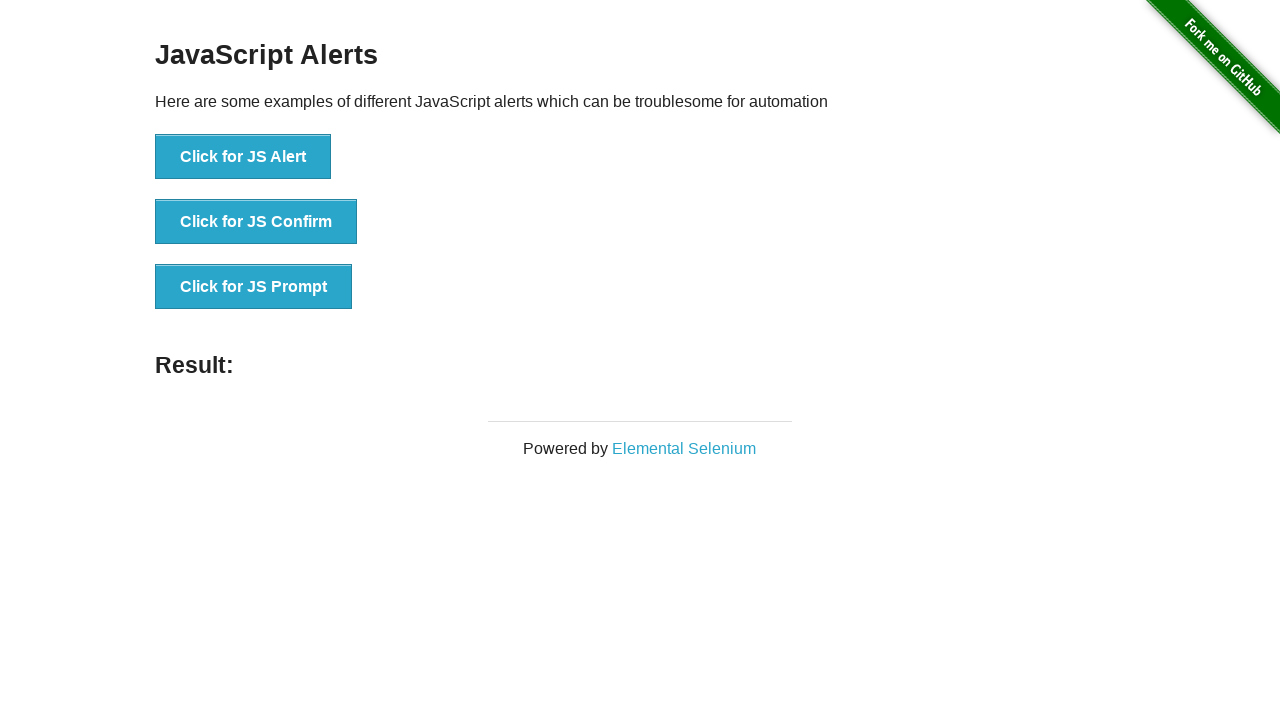

Clicked button to trigger JavaScript prompt dialog at (254, 287) on xpath=//button[normalize-space()='Click for JS Prompt']
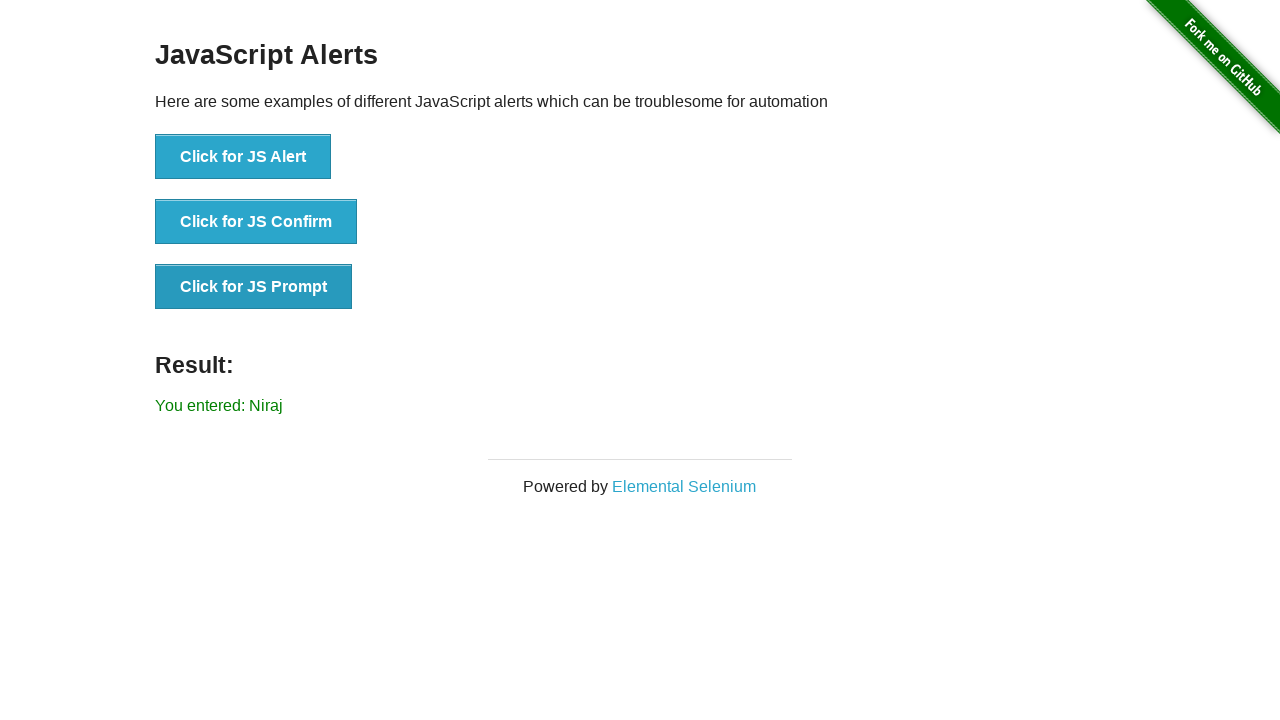

Prompt result element loaded and displayed
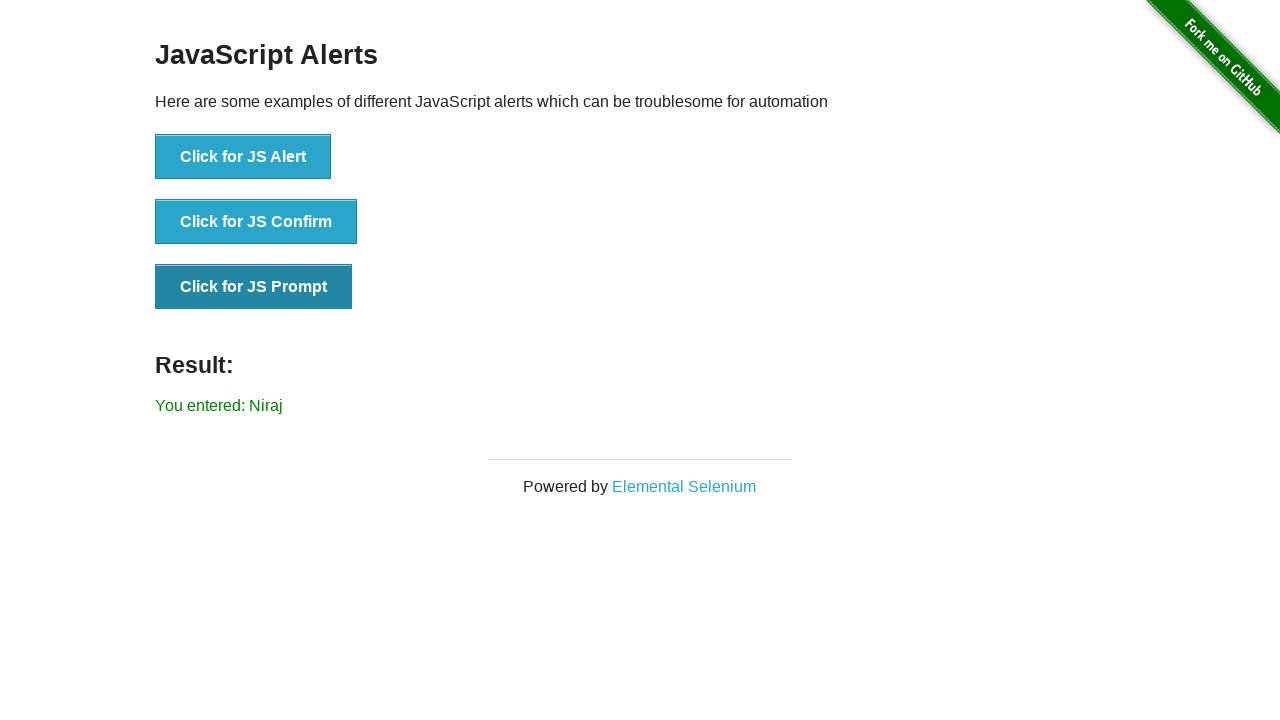

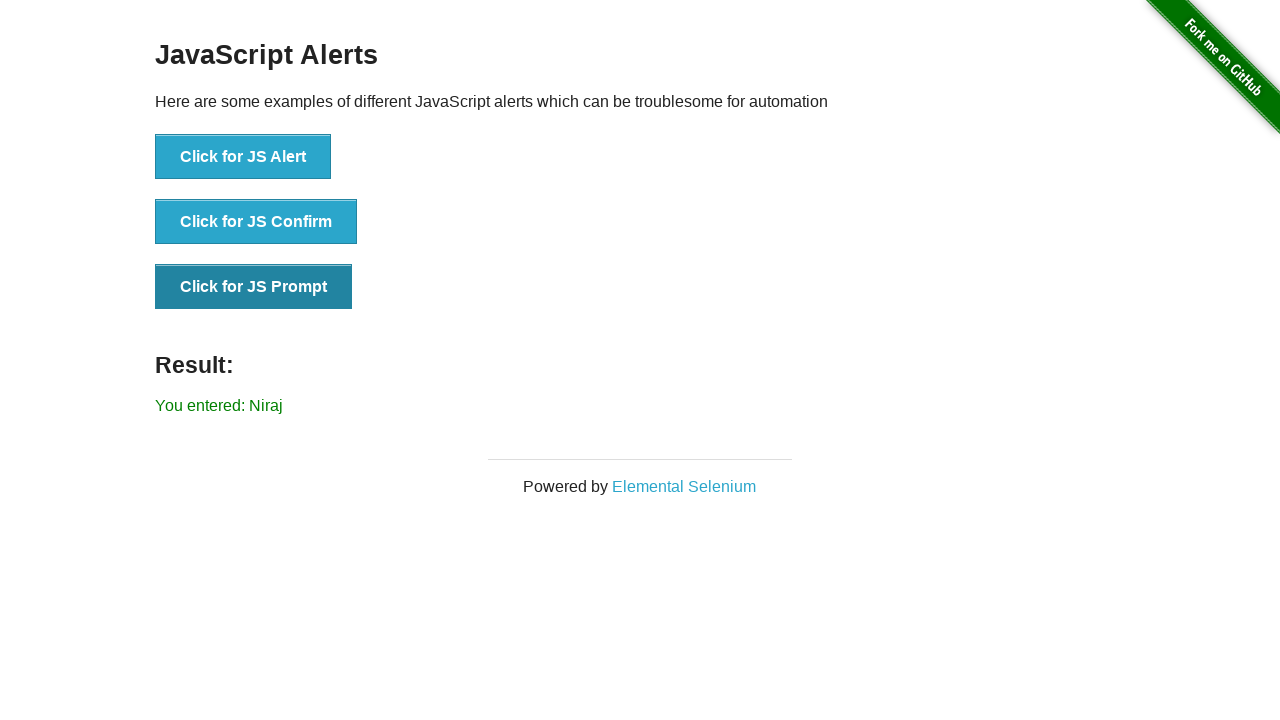